Tests window switching functionality by clicking a link that opens a new window, verifying the new window's title, and then returning to the original window to verify its title

Starting URL: https://the-internet.herokuapp.com/windows

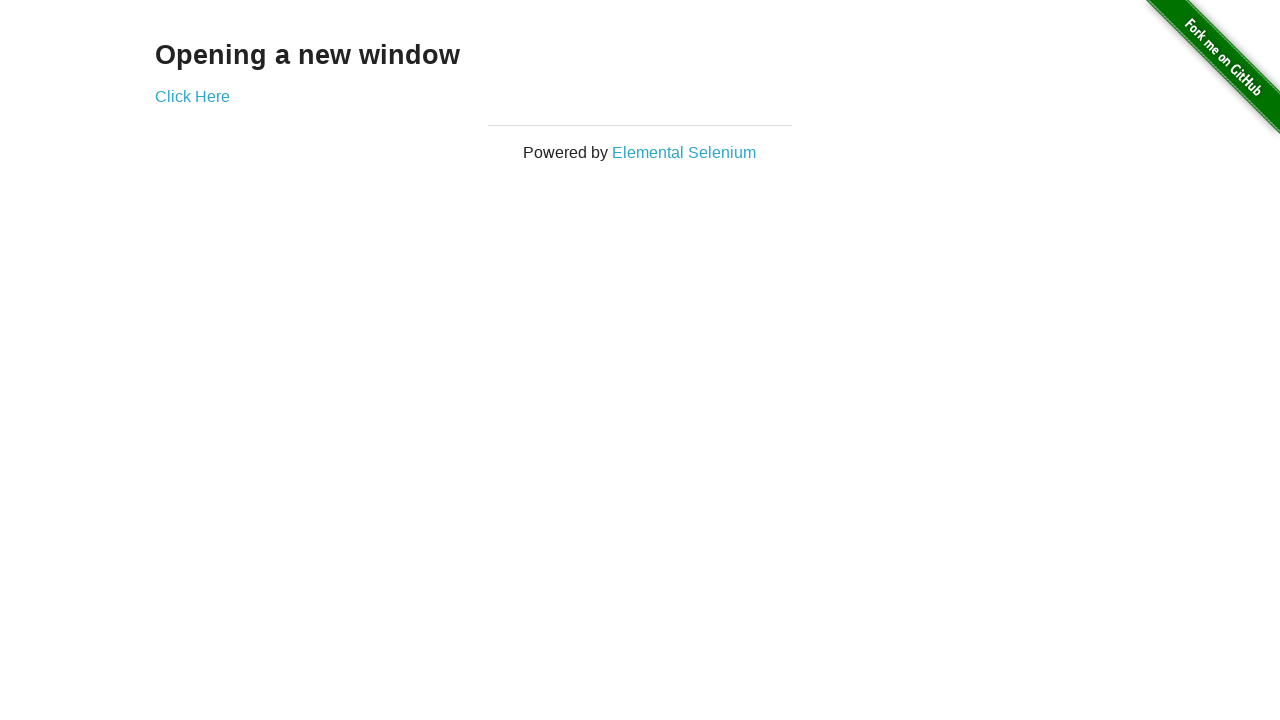

Stored reference to original window
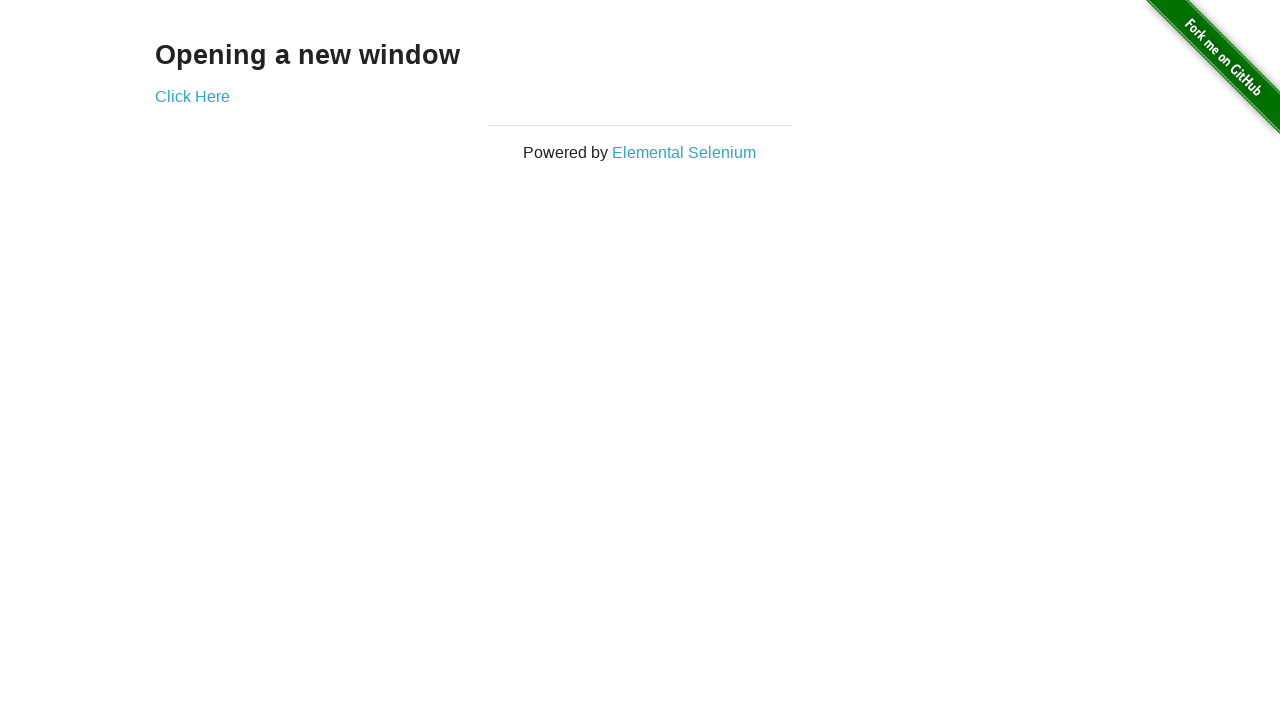

Clicked 'Click Here' link to open new window at (192, 96) on text='Click Here'
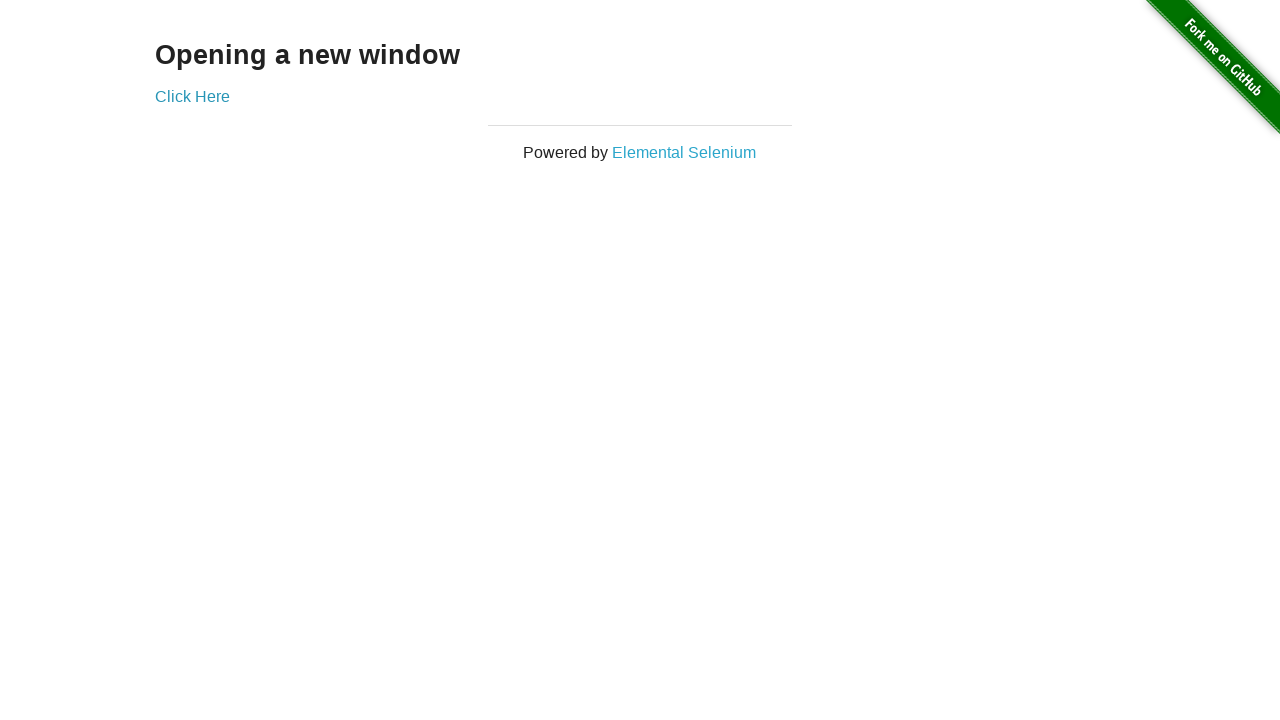

Captured new window/tab from popup
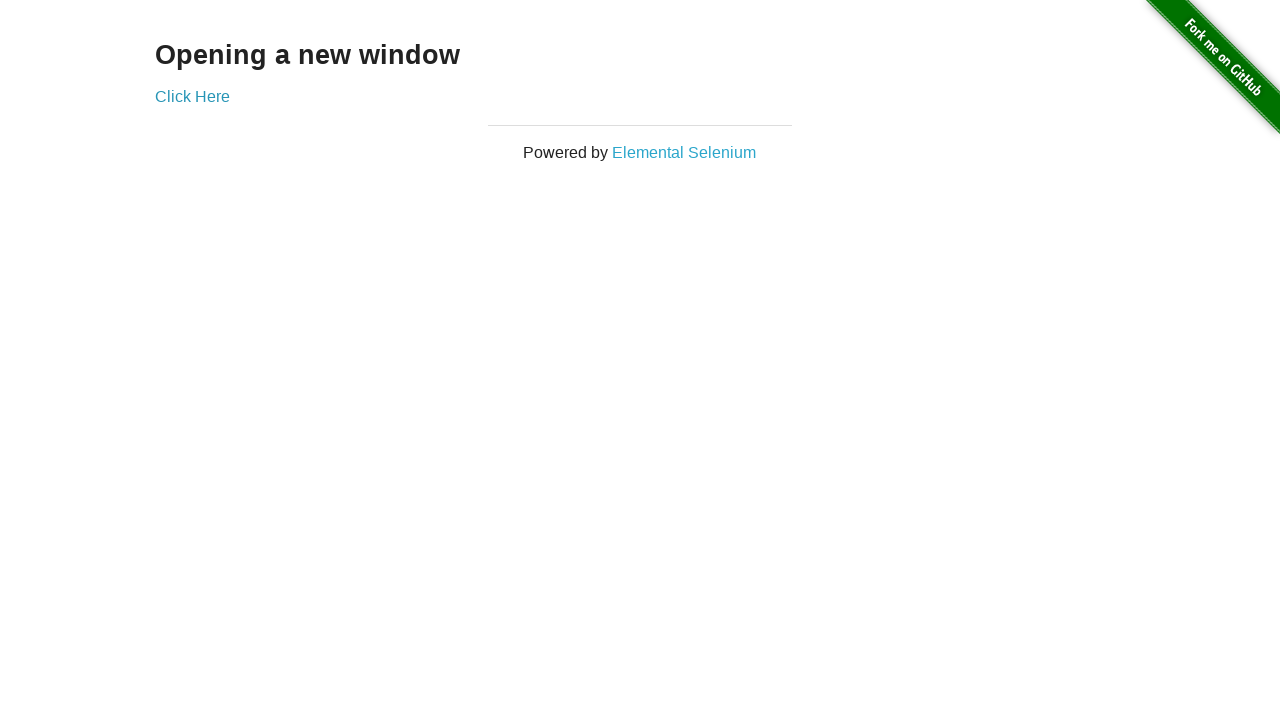

Verified new window title is 'New Window'
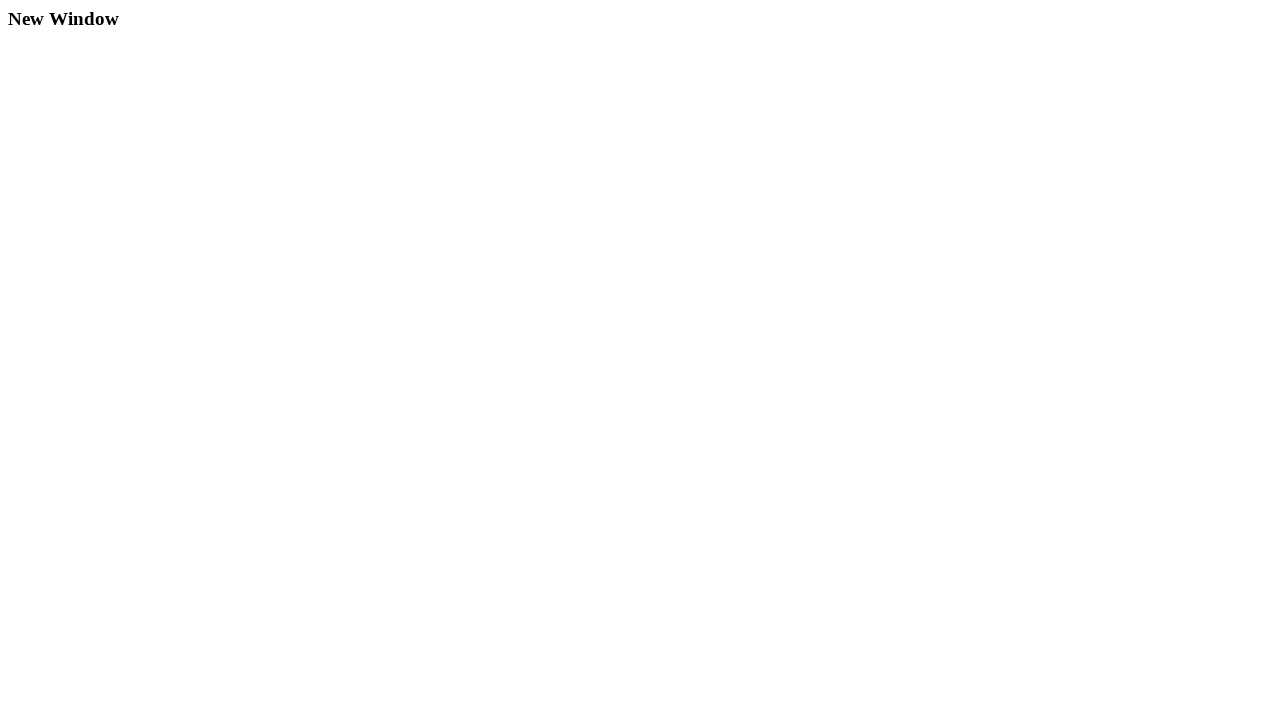

Verified original window title is 'The Internet'
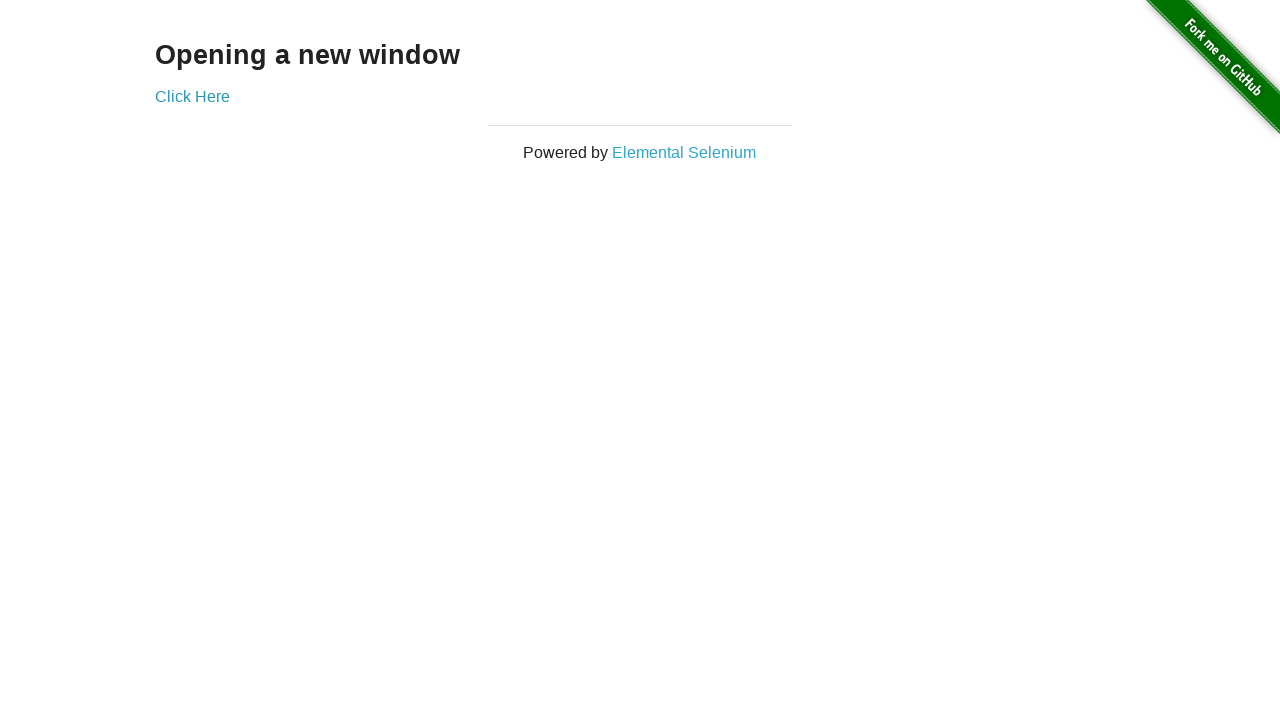

Closed the new window
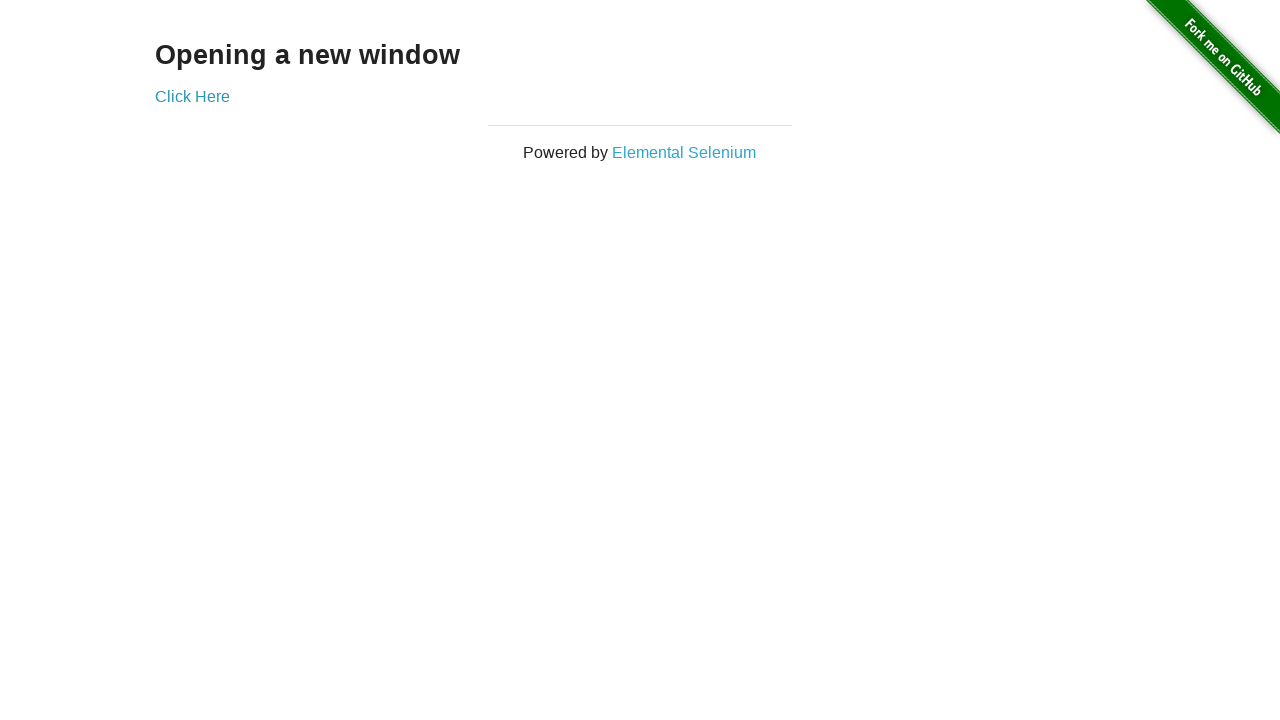

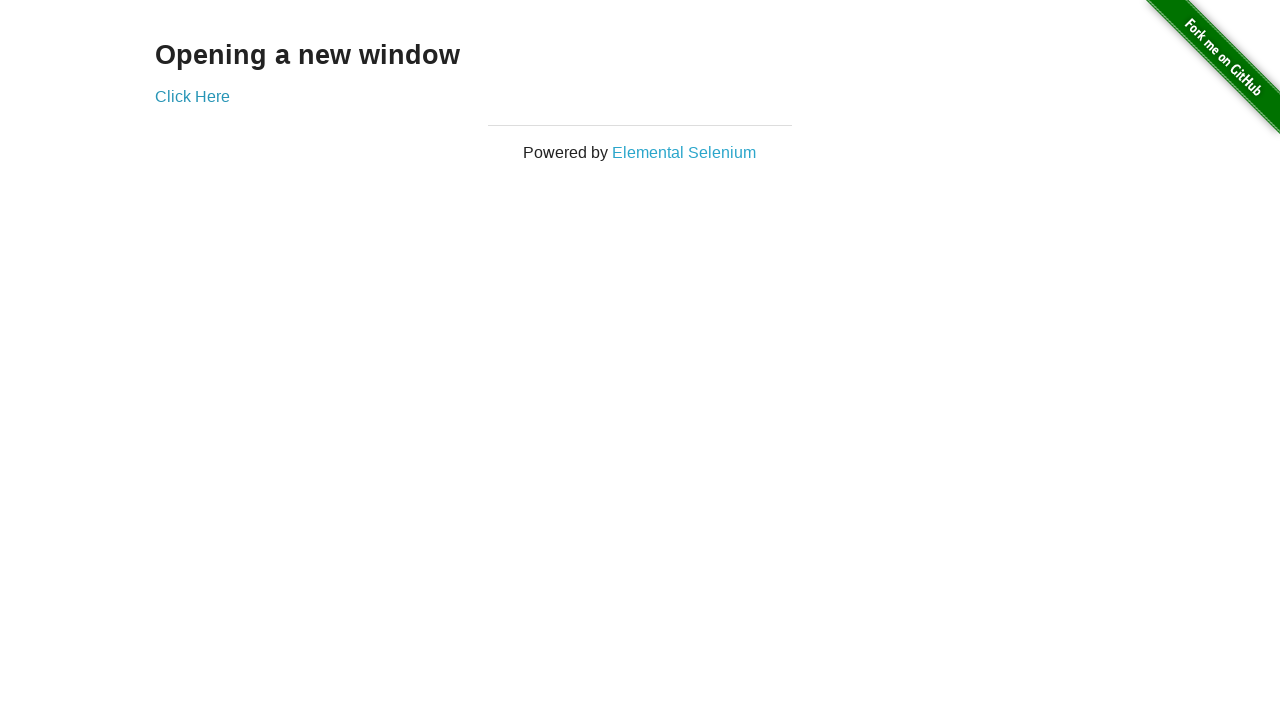